Tests the registration page by filling in the first name input field with a sample value

Starting URL: https://awesomeqa.com/ui/index.php?route=account/register

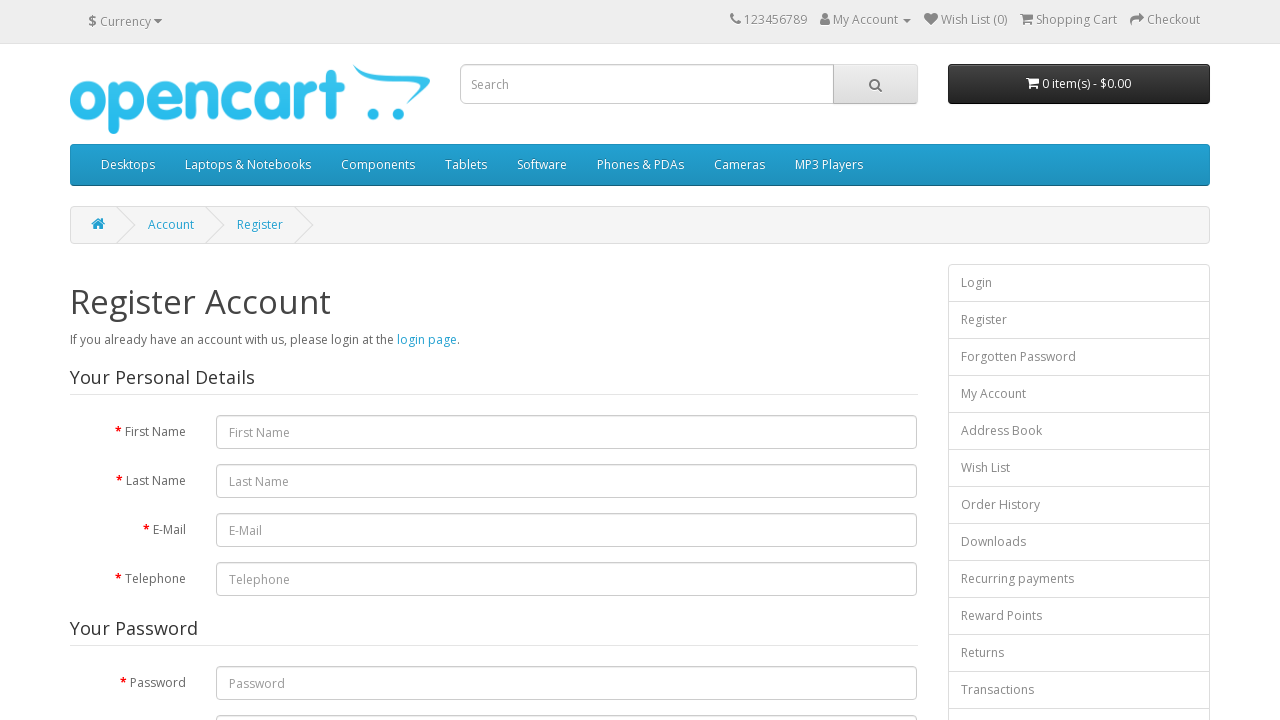

Navigated to registration page
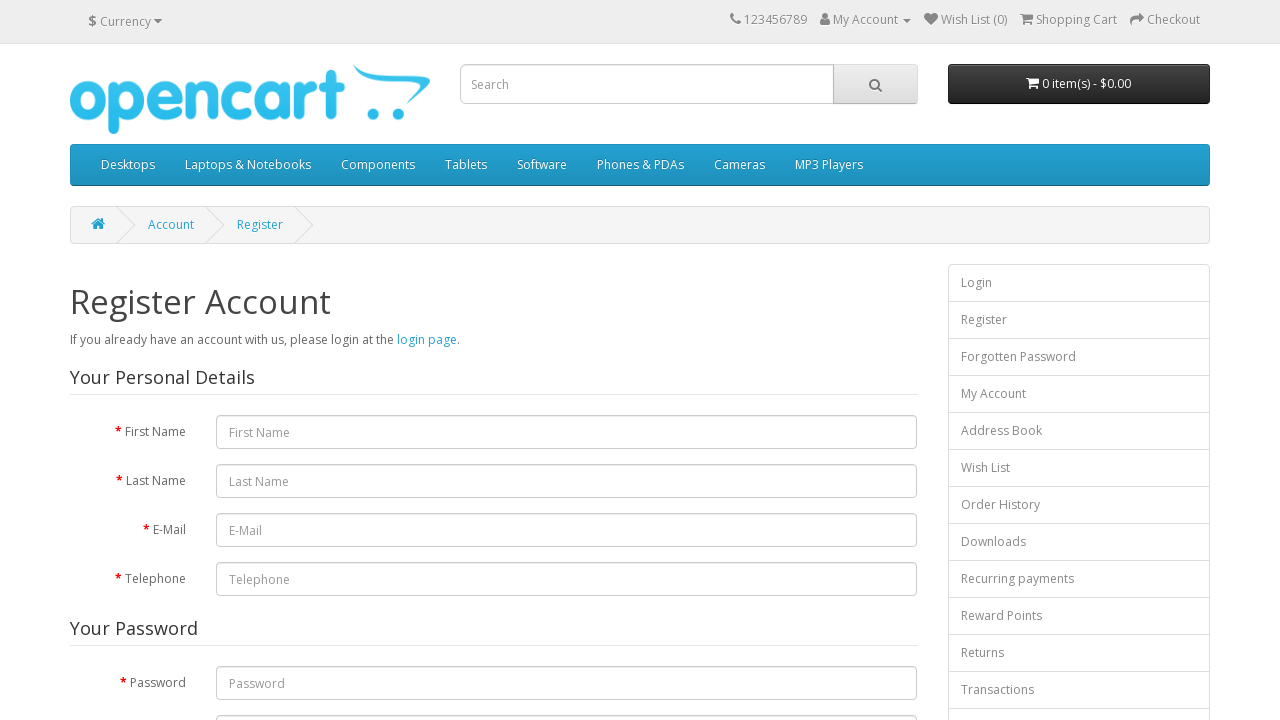

Filled first name input field with 'Hello' on input[name='firstname']
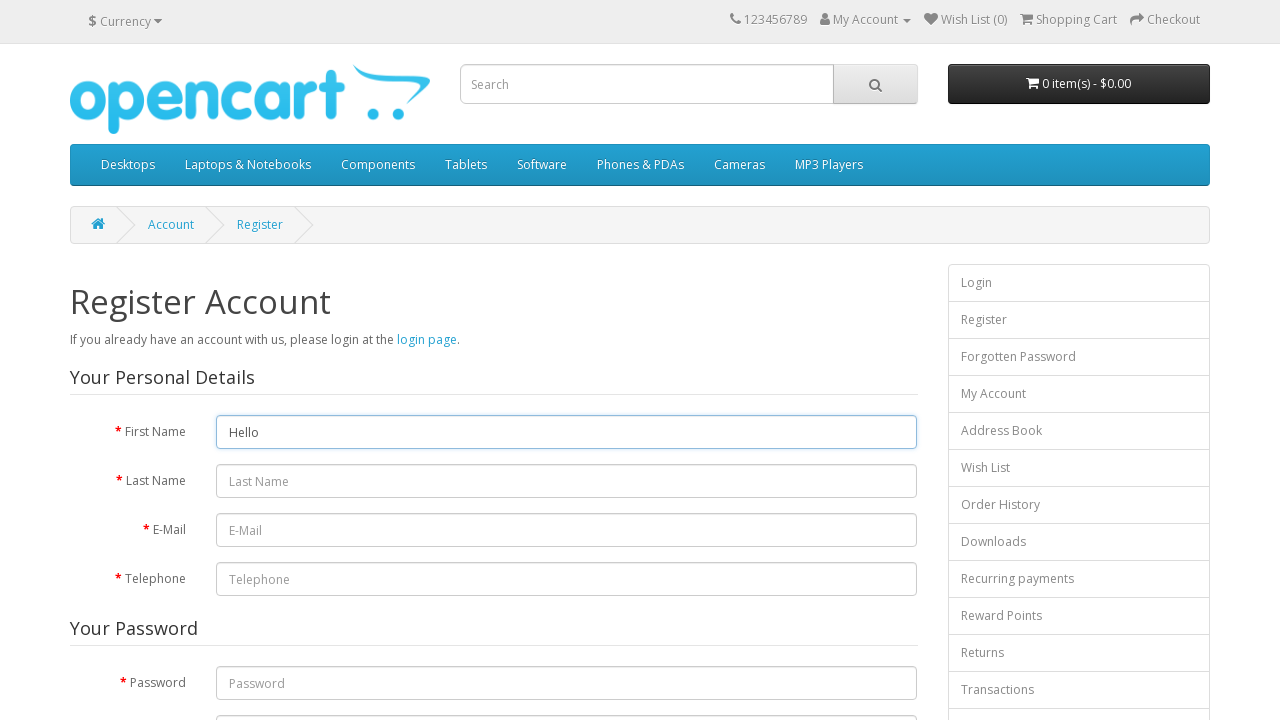

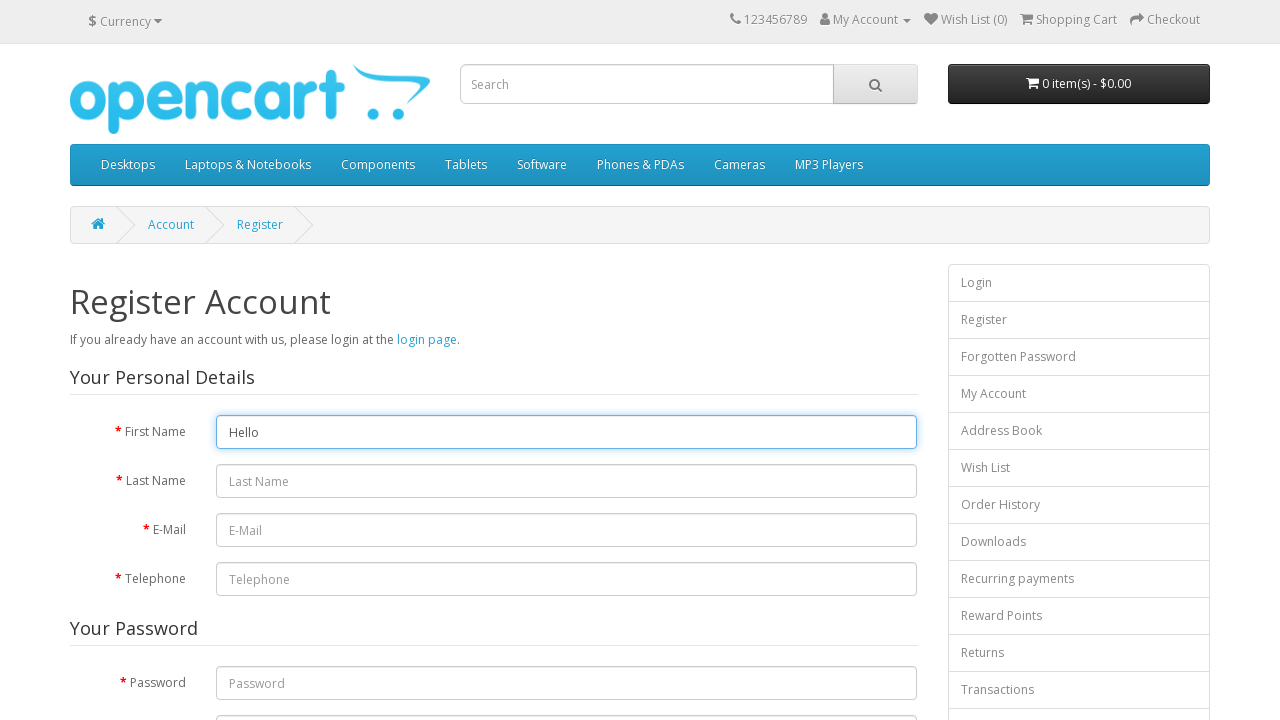